Tests the timer alert button that triggers an alert after a 5-second delay

Starting URL: https://demoqa.com/alerts

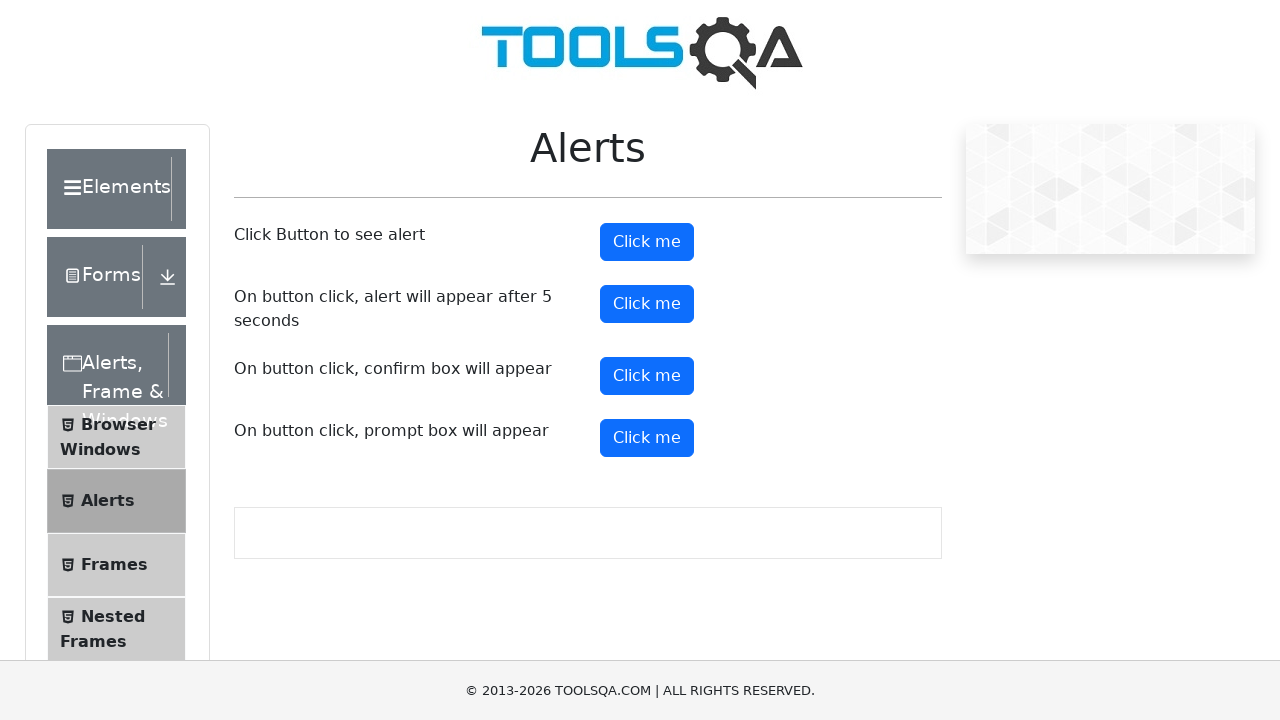

Set up dialog handler to automatically accept alerts
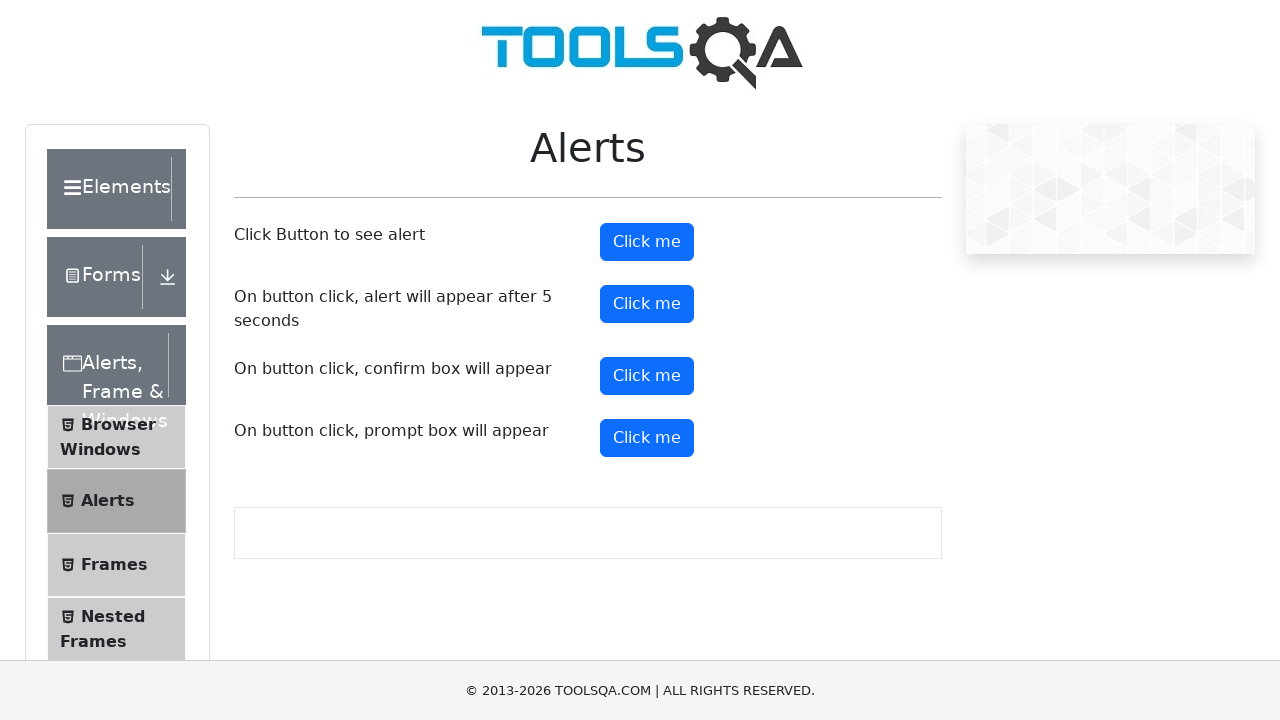

Clicked the timer alert button at (647, 304) on #timerAlertButton
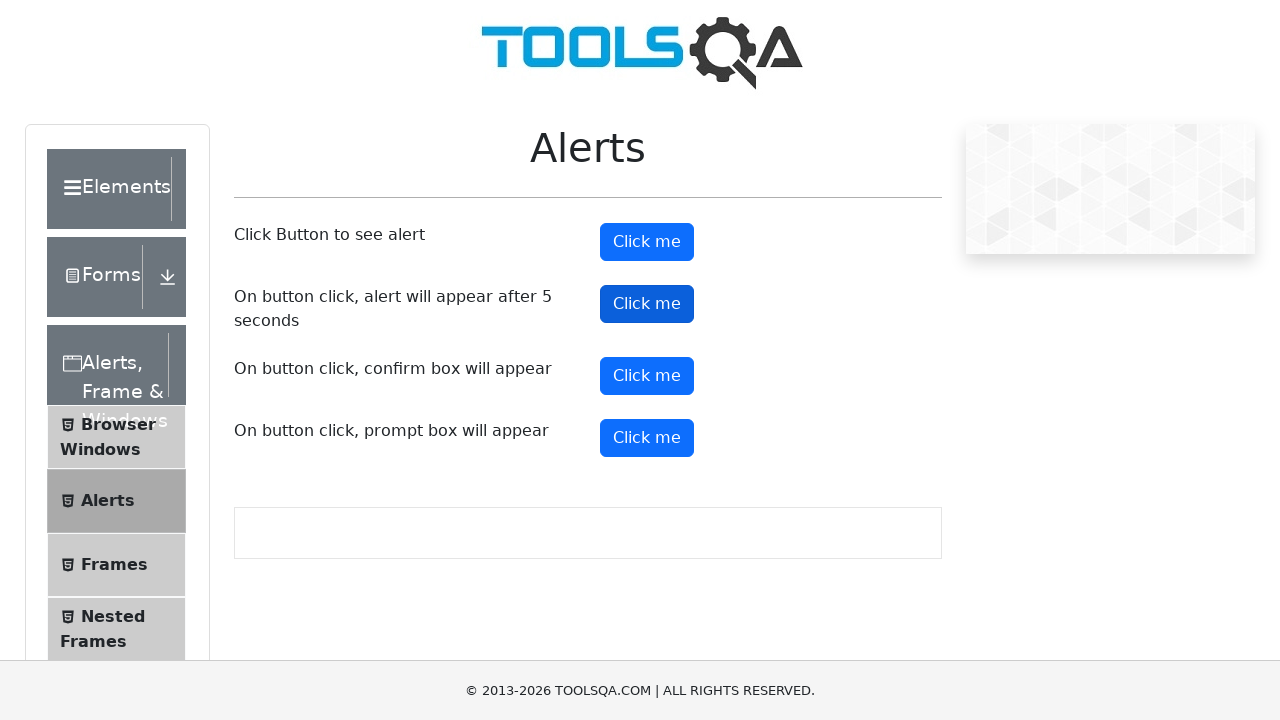

Waited 6 seconds for the delayed alert to appear and be handled
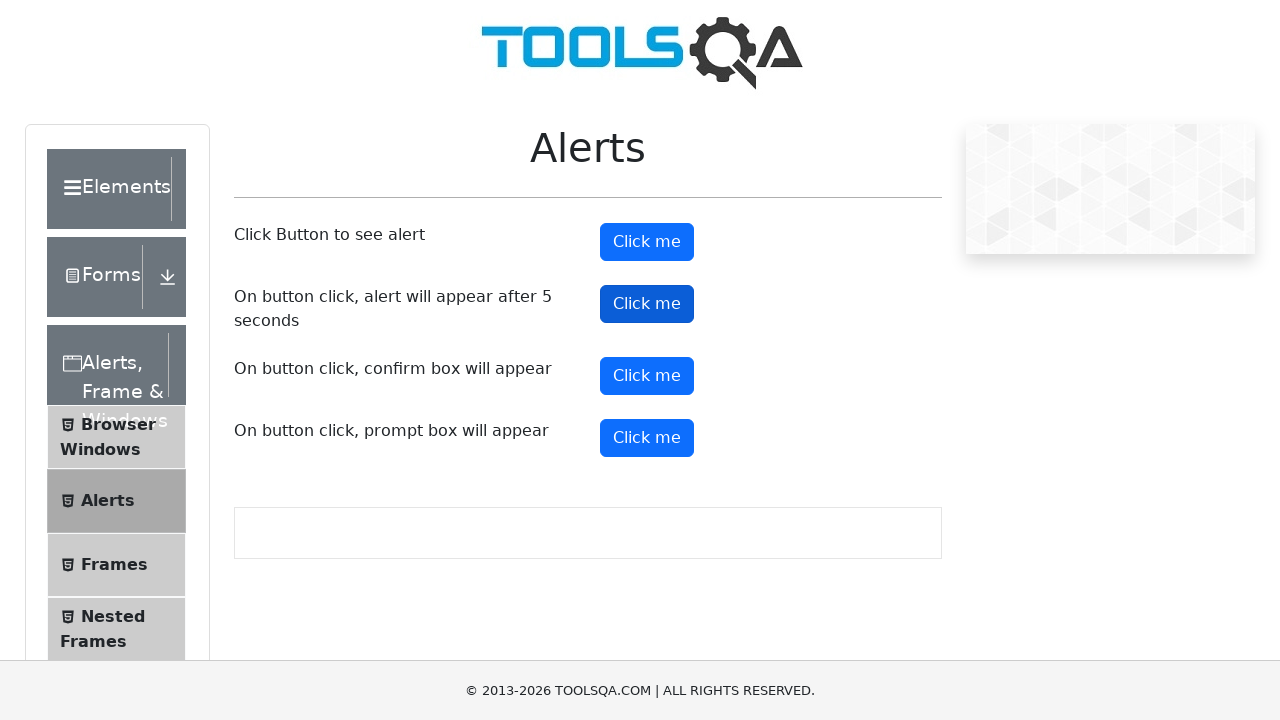

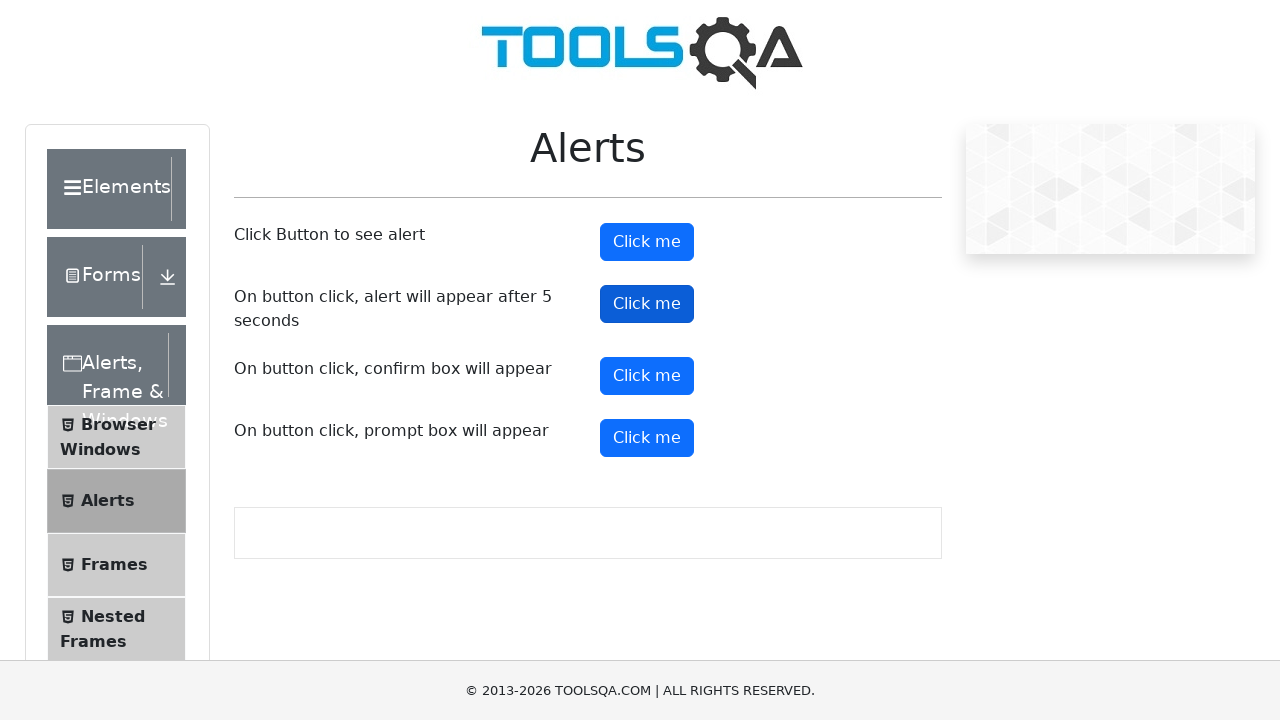